Tests a text box form by filling in full name, email, current address, and permanent address fields, then submitting the form and verifying the output is displayed.

Starting URL: https://demoqa.com/text-box

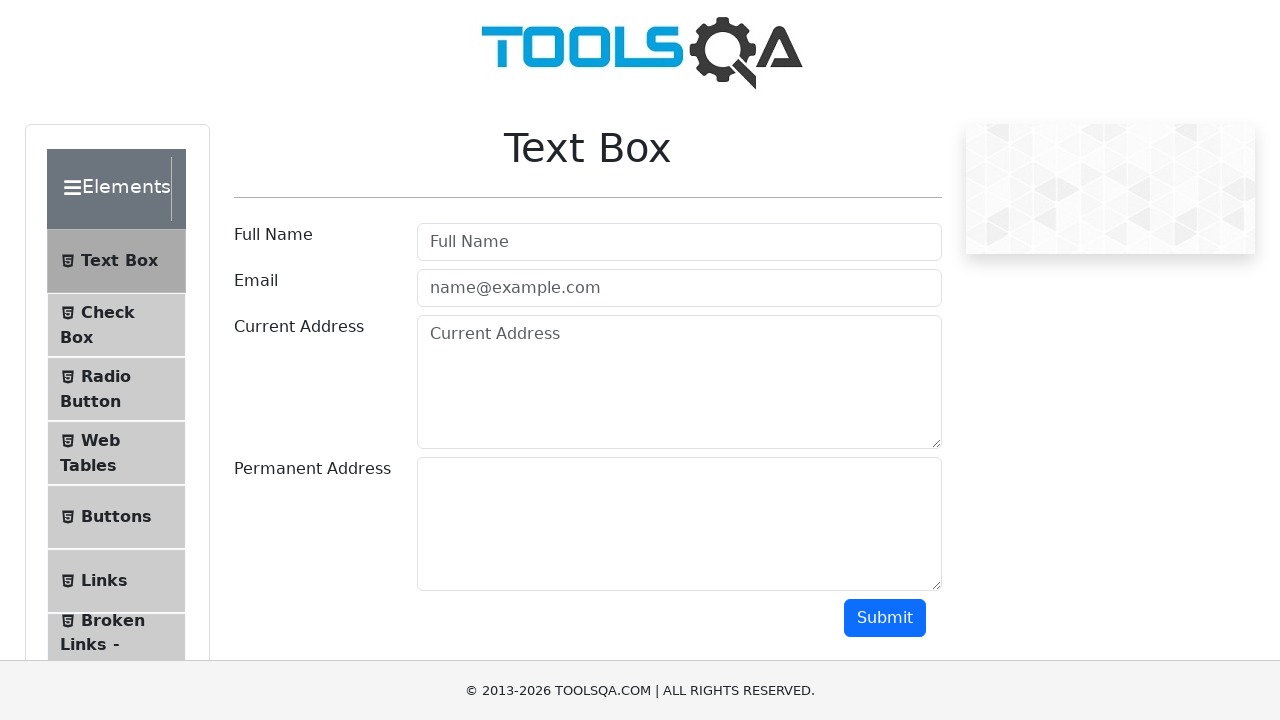

Filled full name field with 'AravindRussell' on input#userName
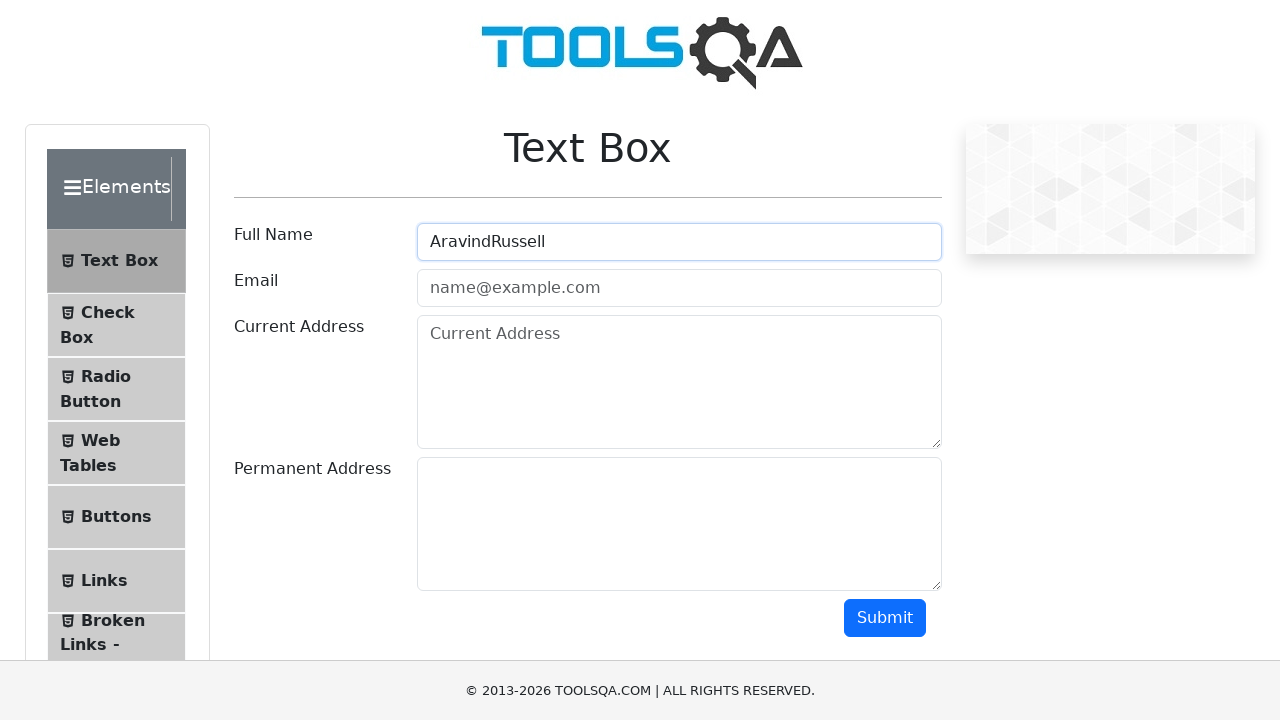

Filled email field with 'aravind.russell@outlook.com' on input#userEmail
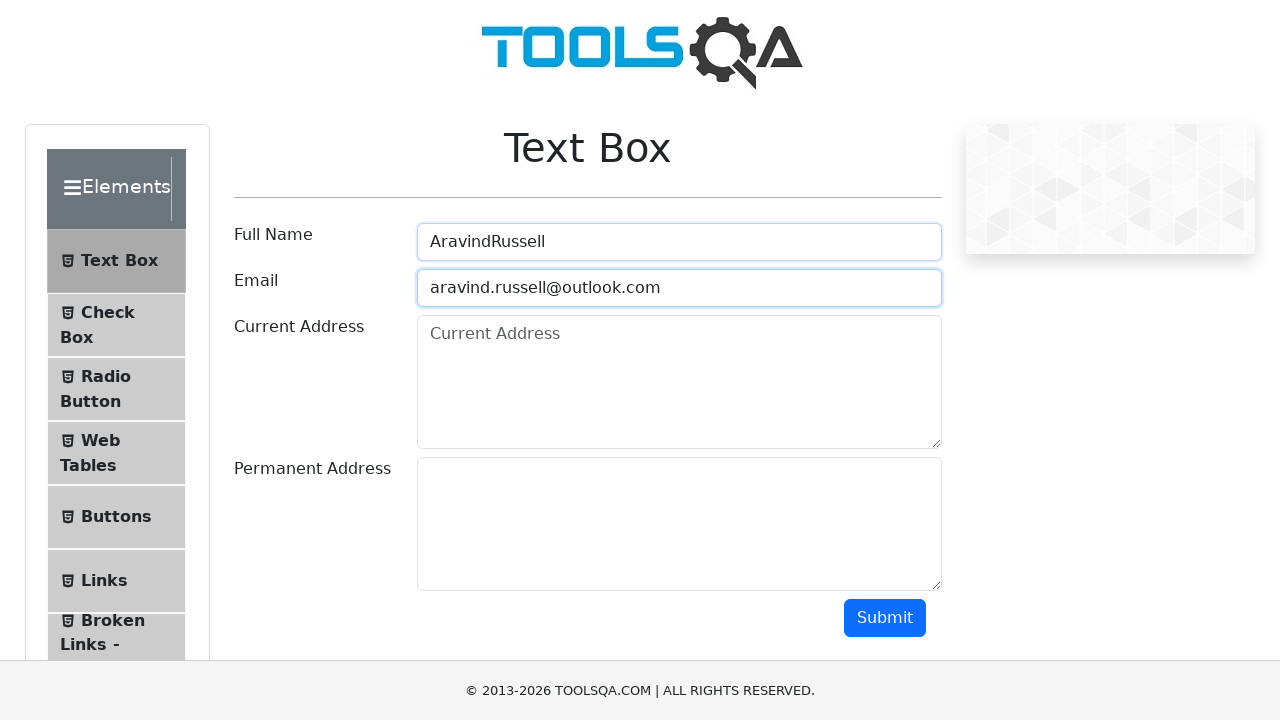

Filled current address field with complete address on textarea#currentAddress
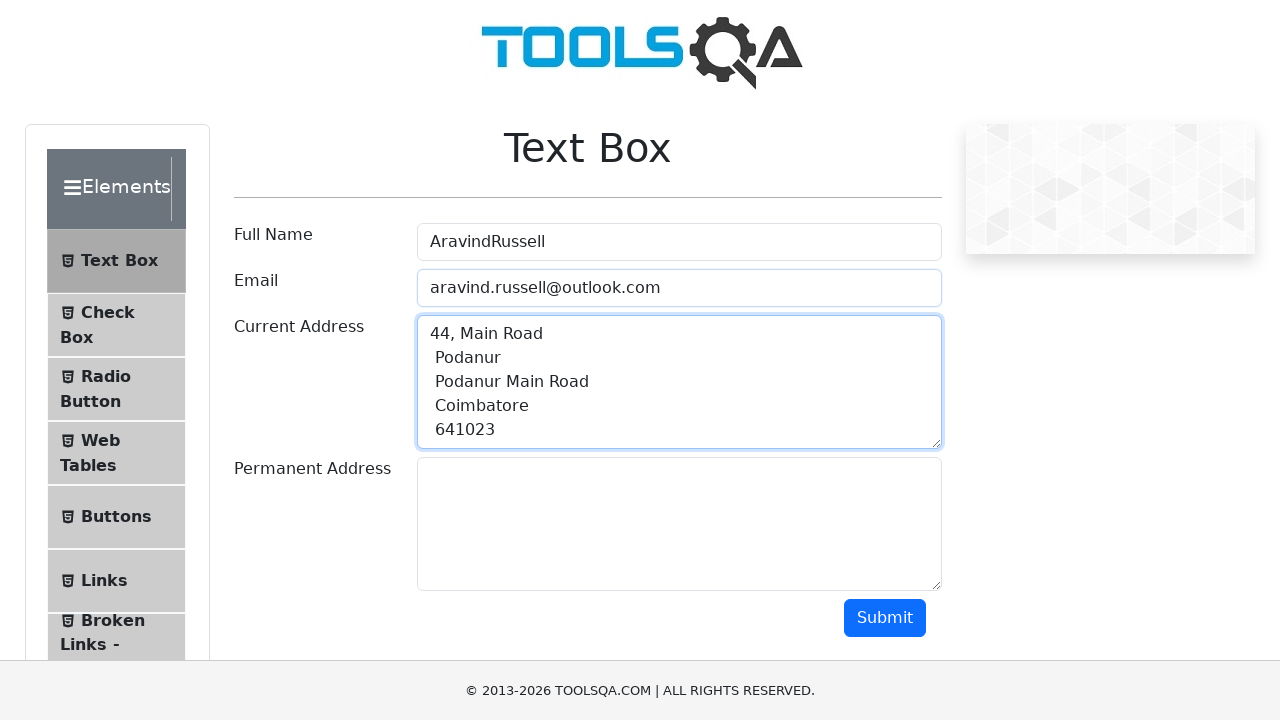

Filled permanent address field with complete address on textarea#permanentAddress
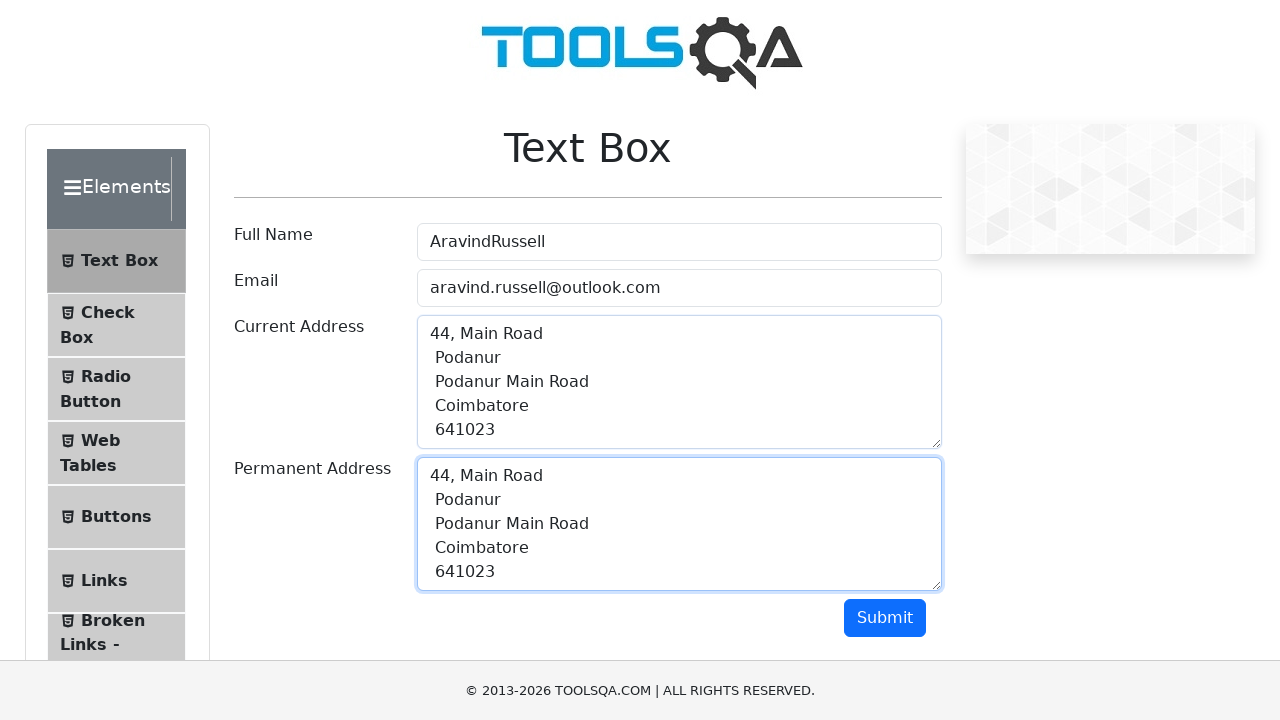

Scrolled submit button into view
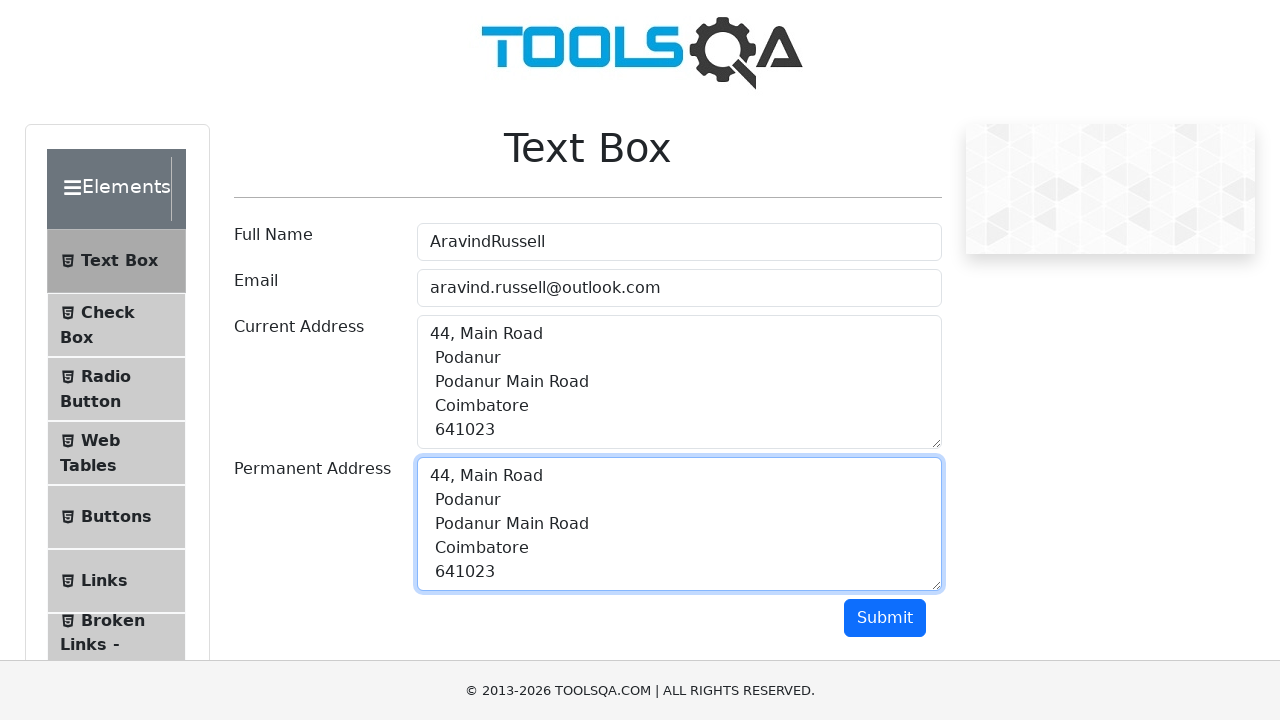

Clicked submit button to submit form at (885, 618) on button#submit
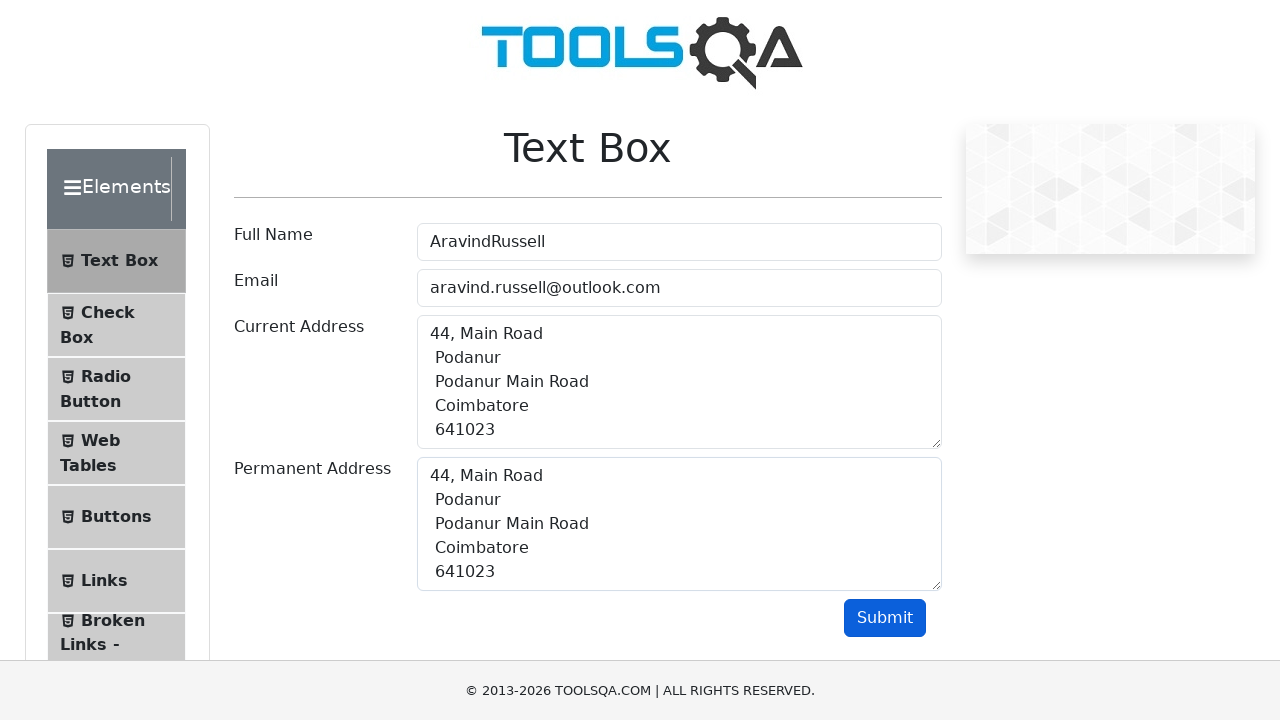

Form output displayed successfully
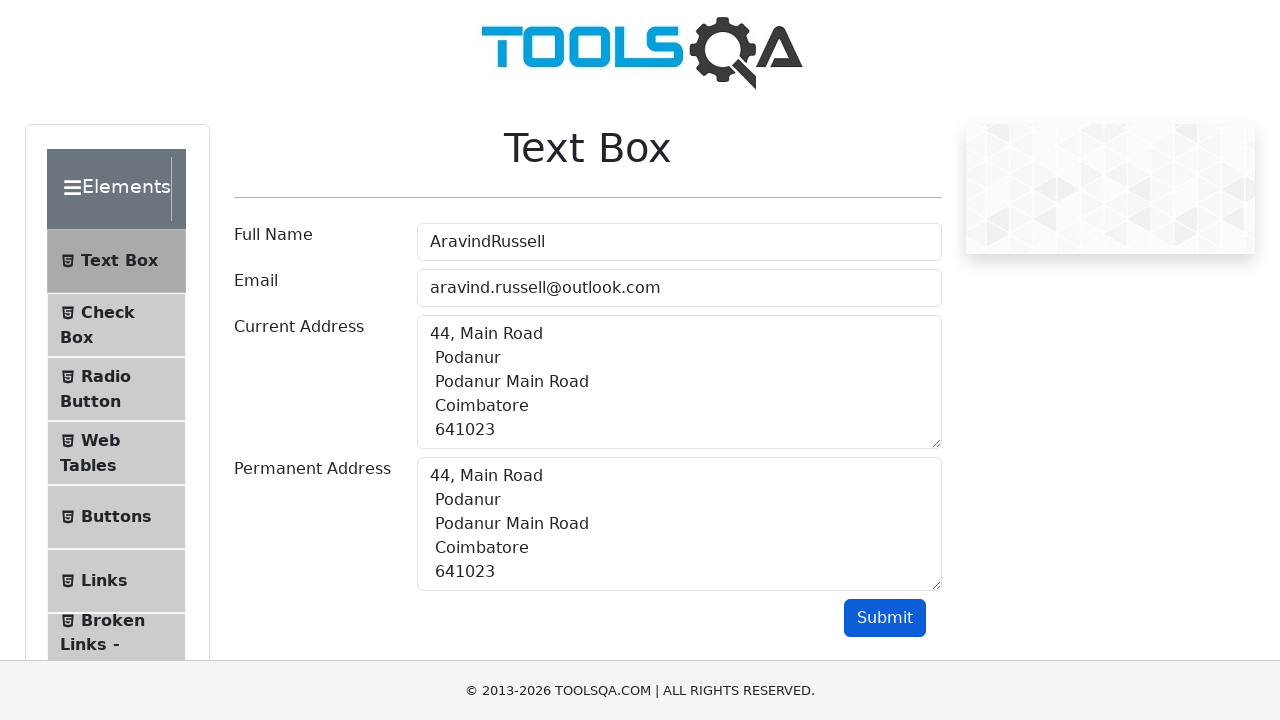

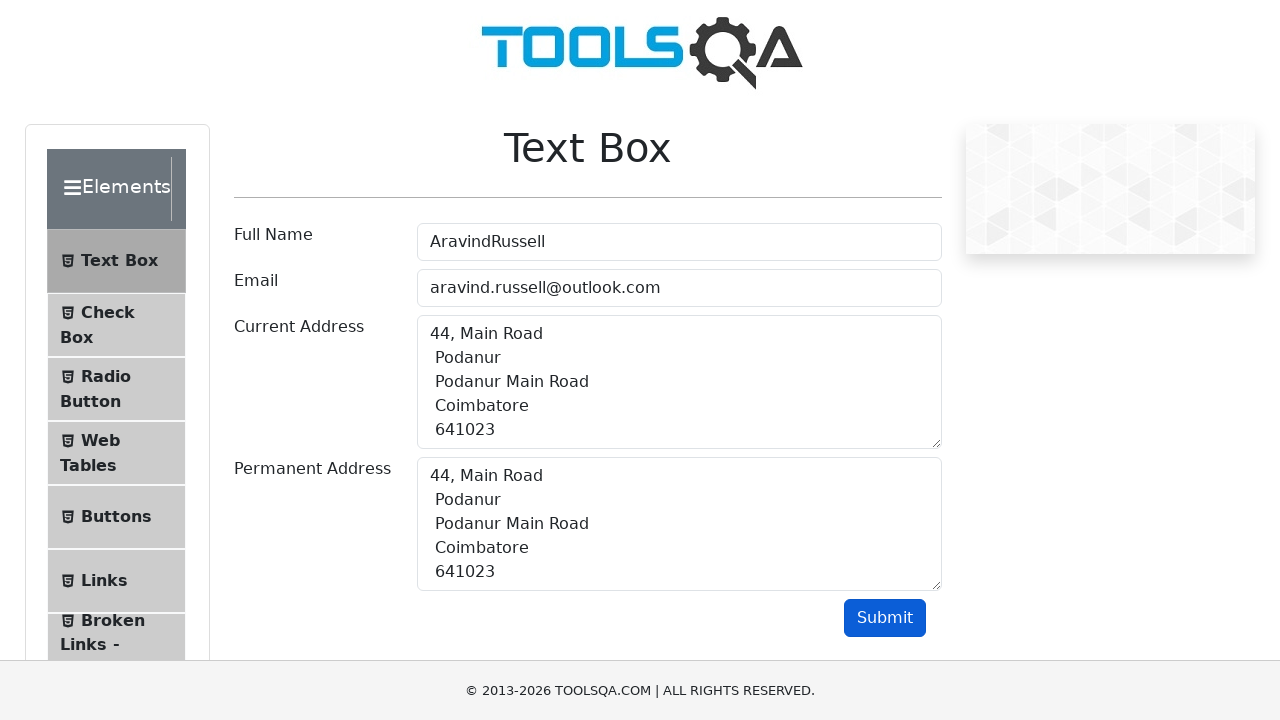